Demonstrates XPath locator techniques (sibling and parent traversal) by locating buttons in the header and verifying their presence on a practice automation website

Starting URL: https://www.rahulshettyacademy.com/AutomationPractice

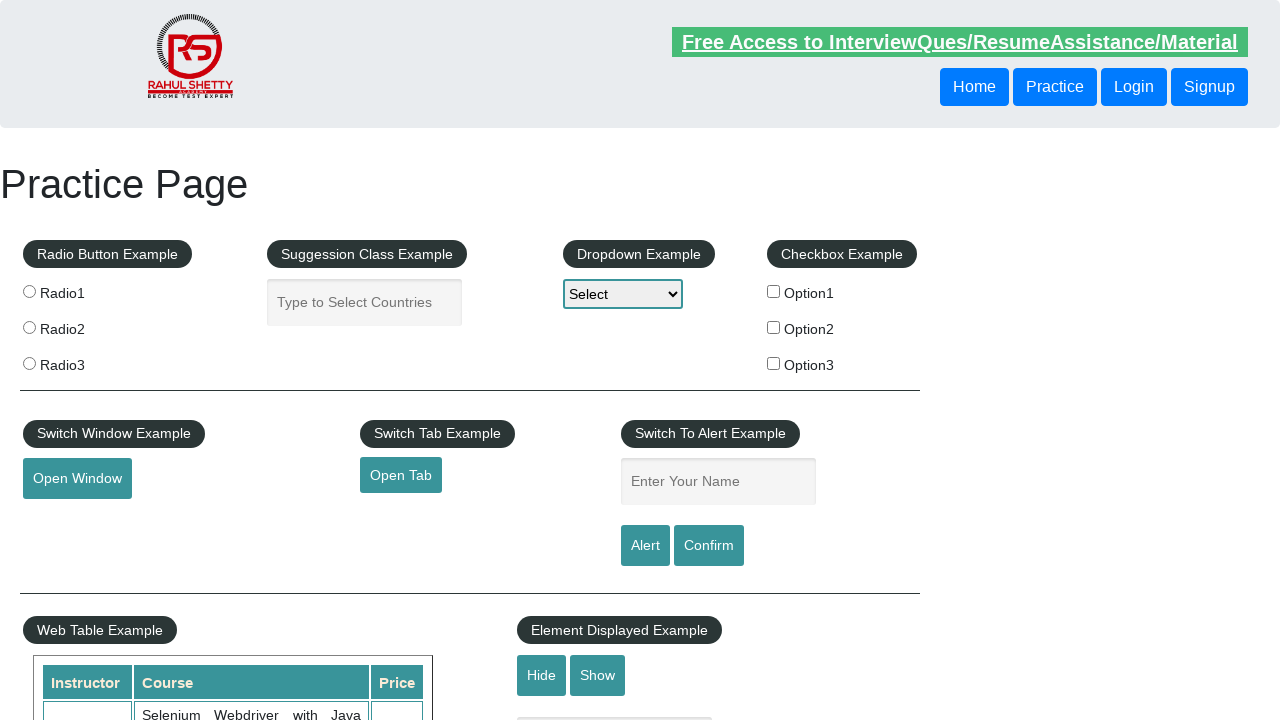

Waited for first header button to be present
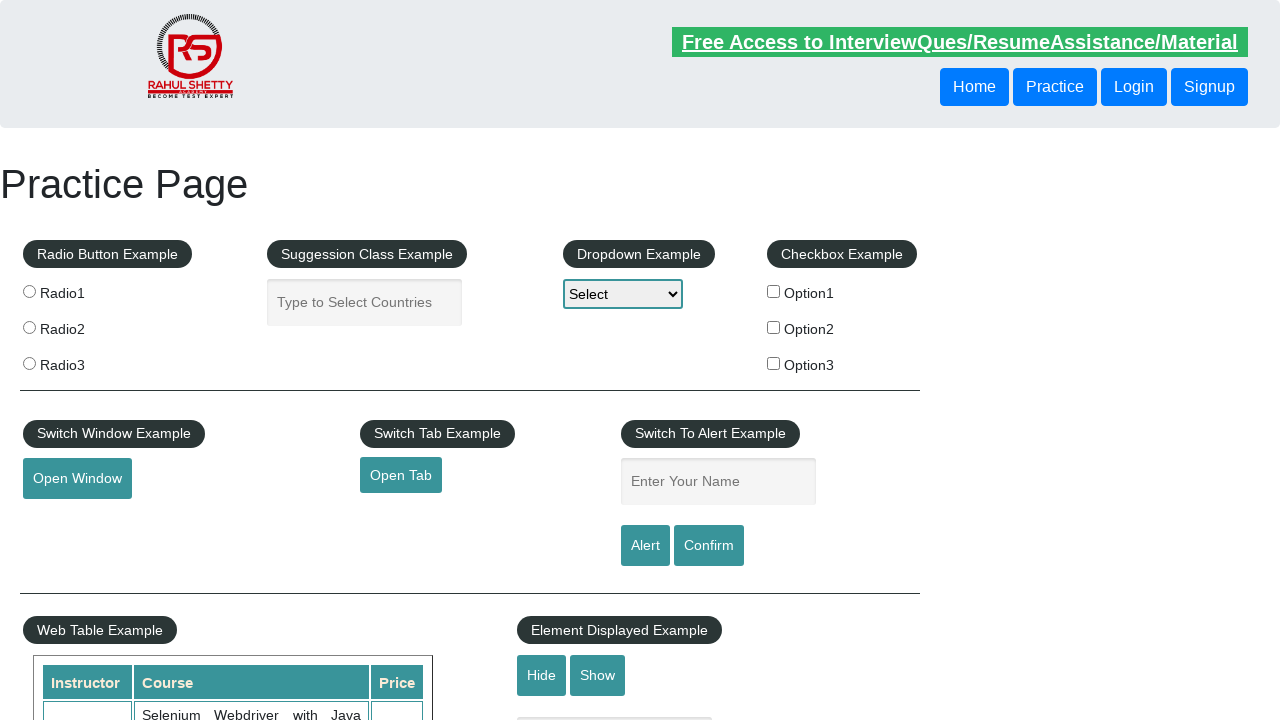

Located sibling button using XPath (following-sibling axis)
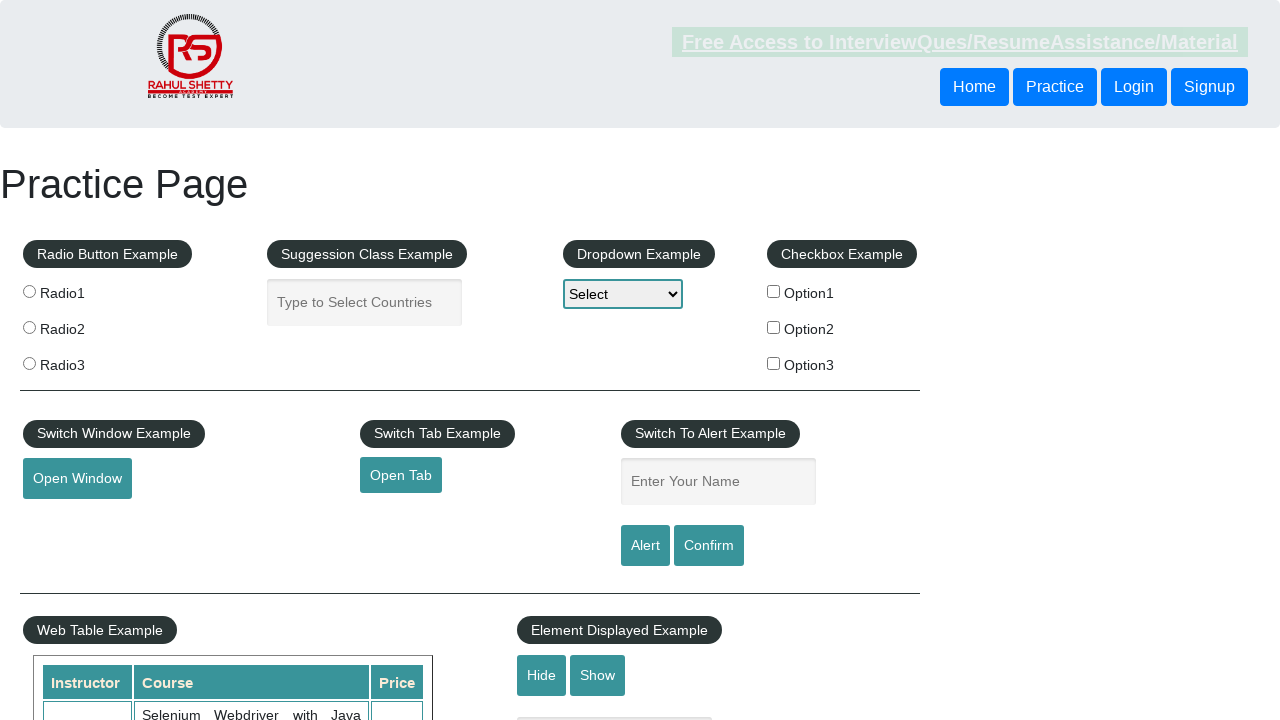

Verified sibling button is visible
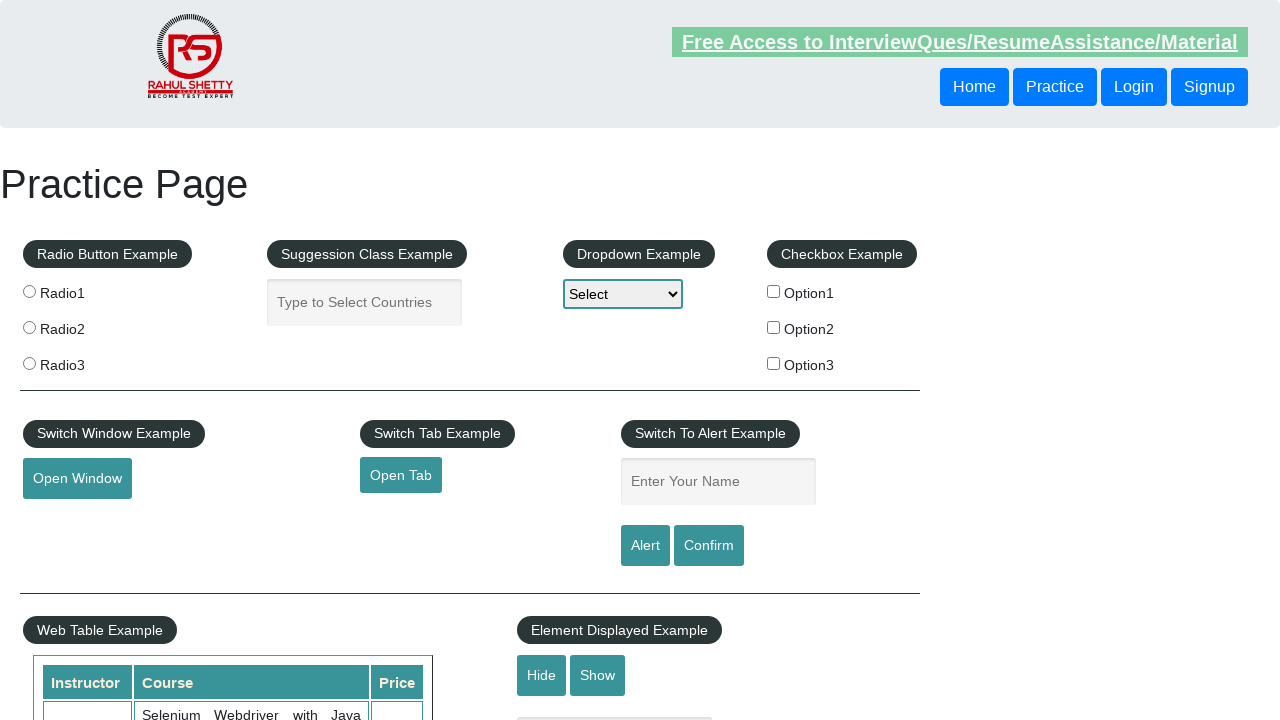

Located button using parent XPath traversal (parent::div)
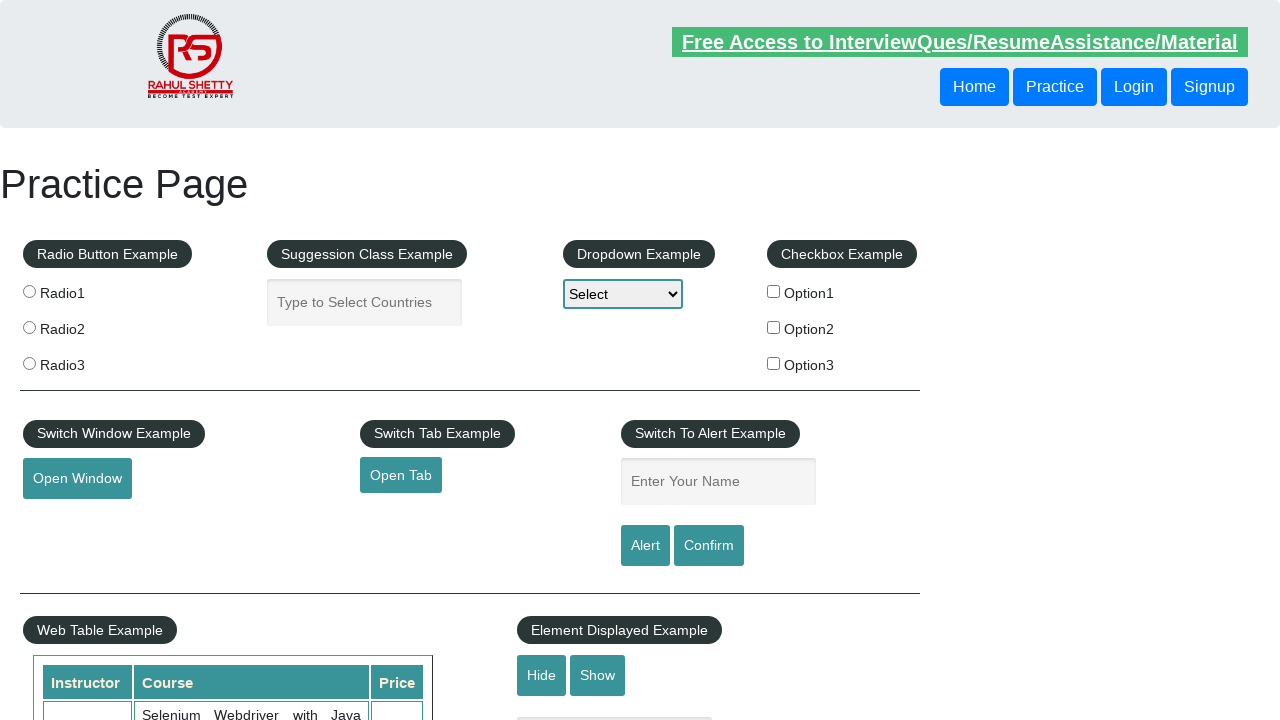

Verified parent-traversed button is visible
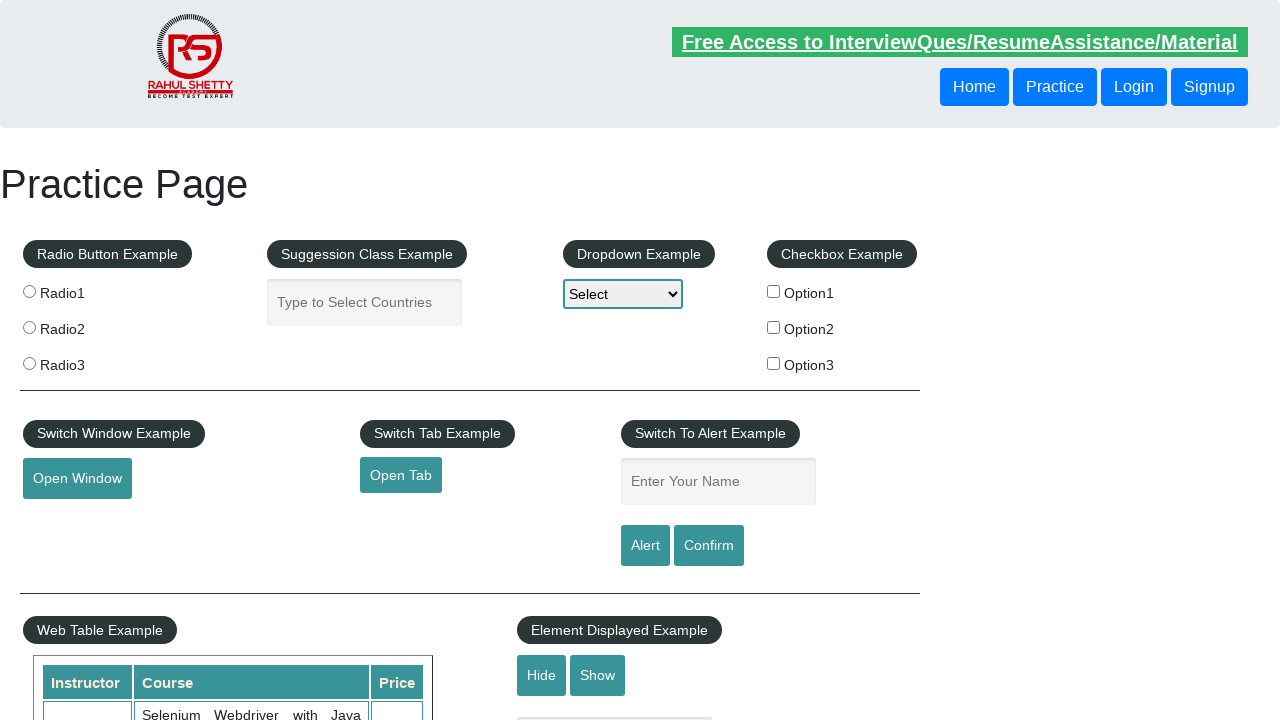

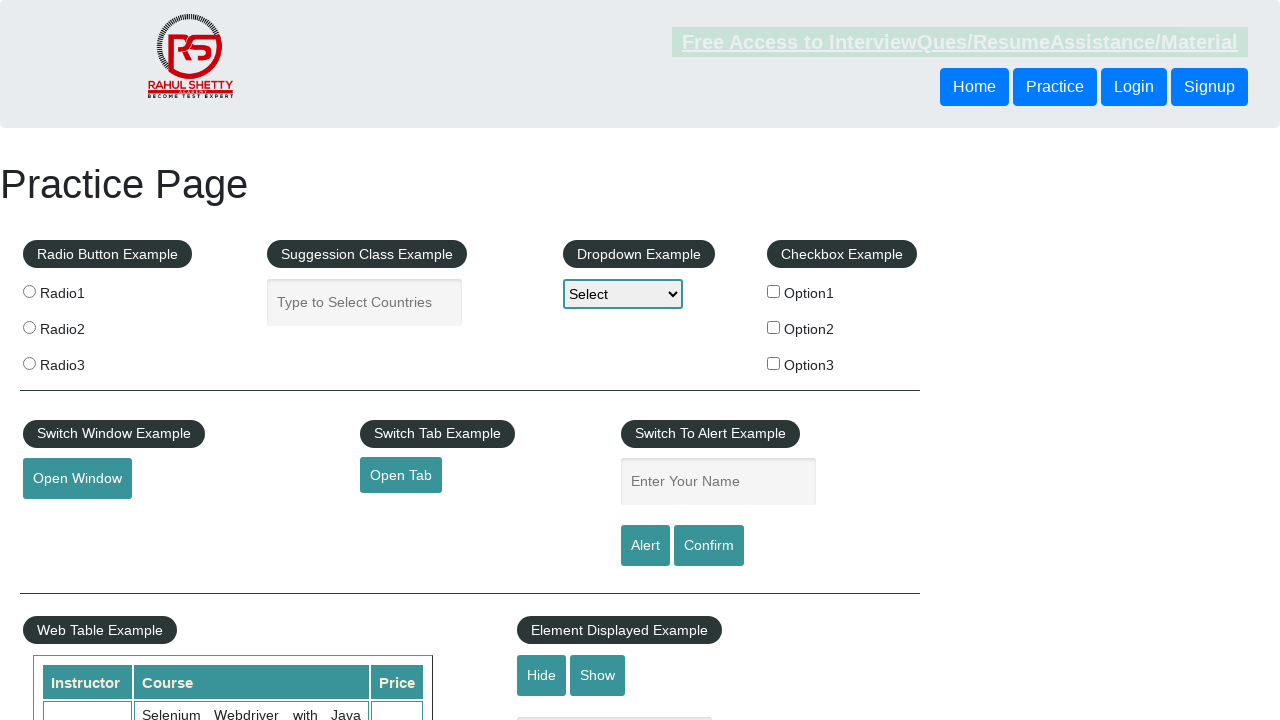